Tests dropdown selection functionality by selecting an option from a dropdown menu

Starting URL: https://the-internet.herokuapp.com/dropdown

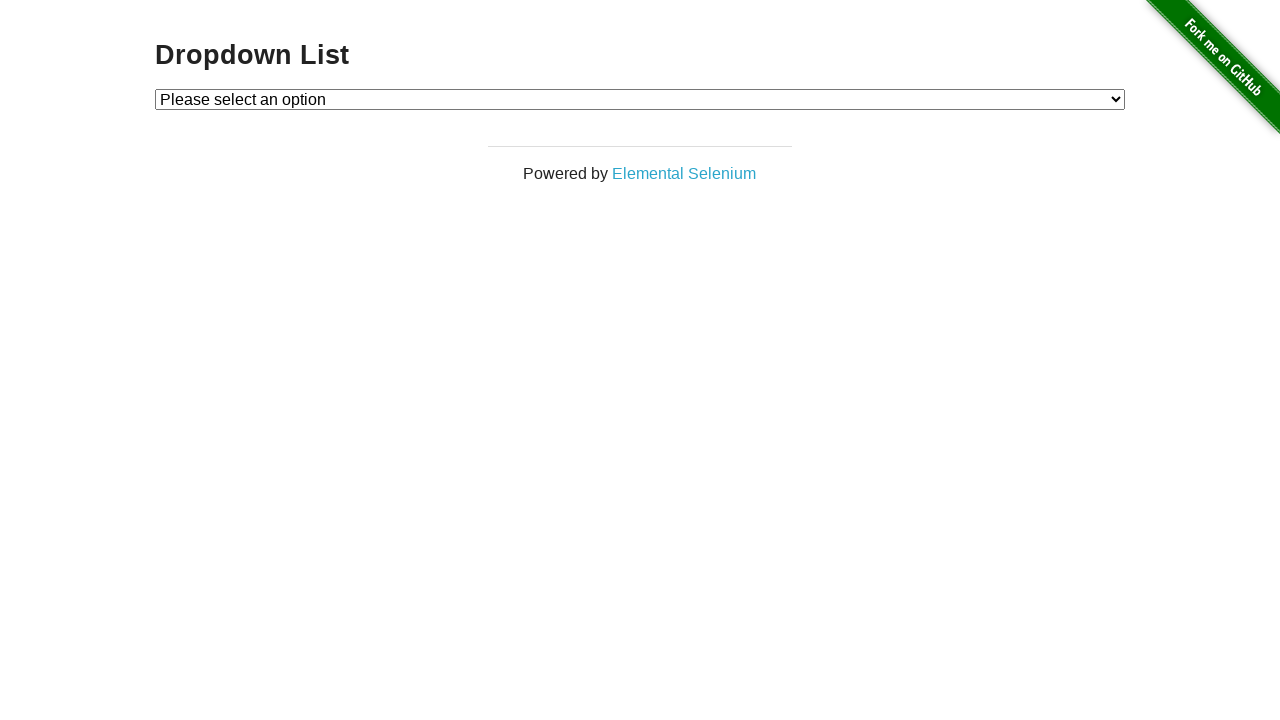

Navigated to dropdown test page
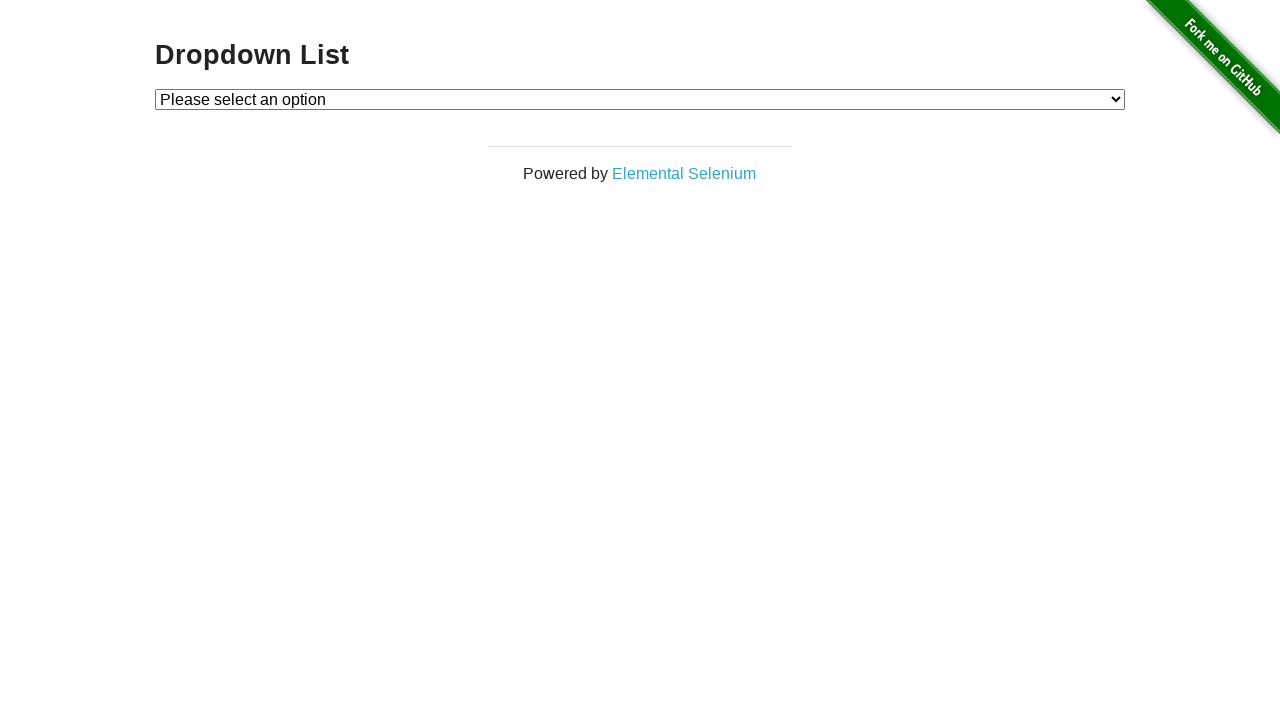

Located dropdown element
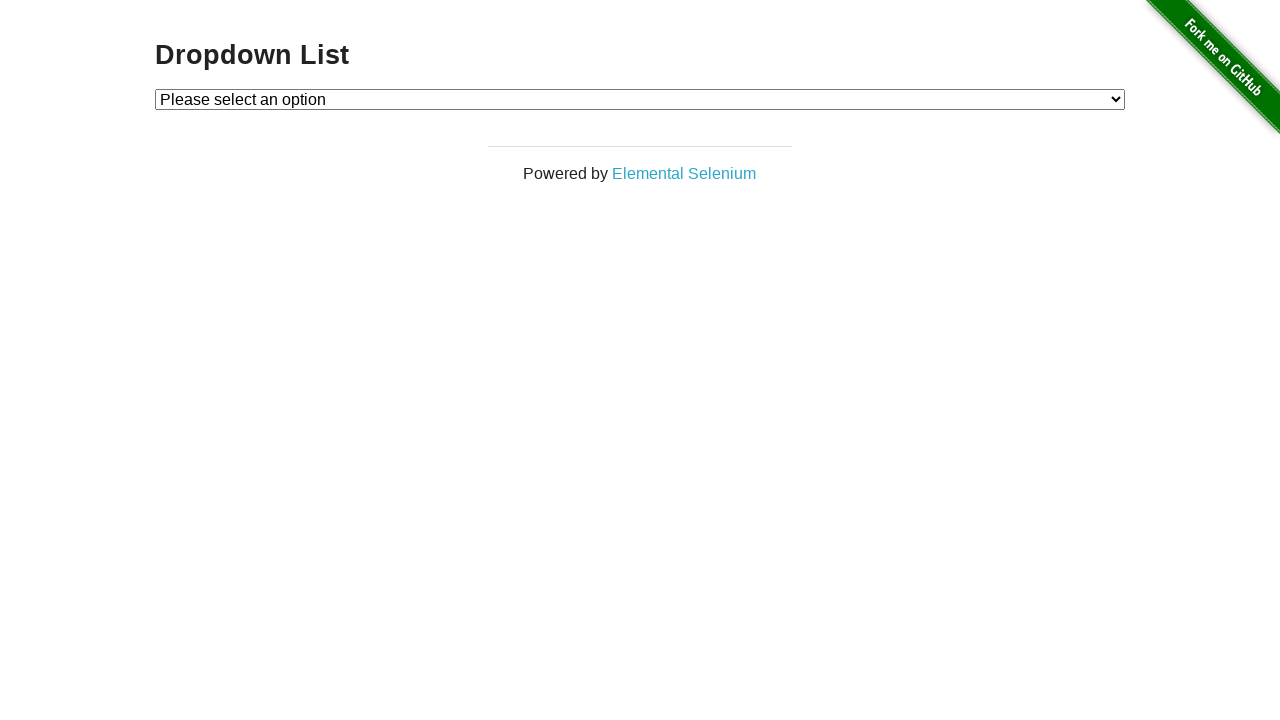

Selected Option 1 from dropdown menu on #dropdown
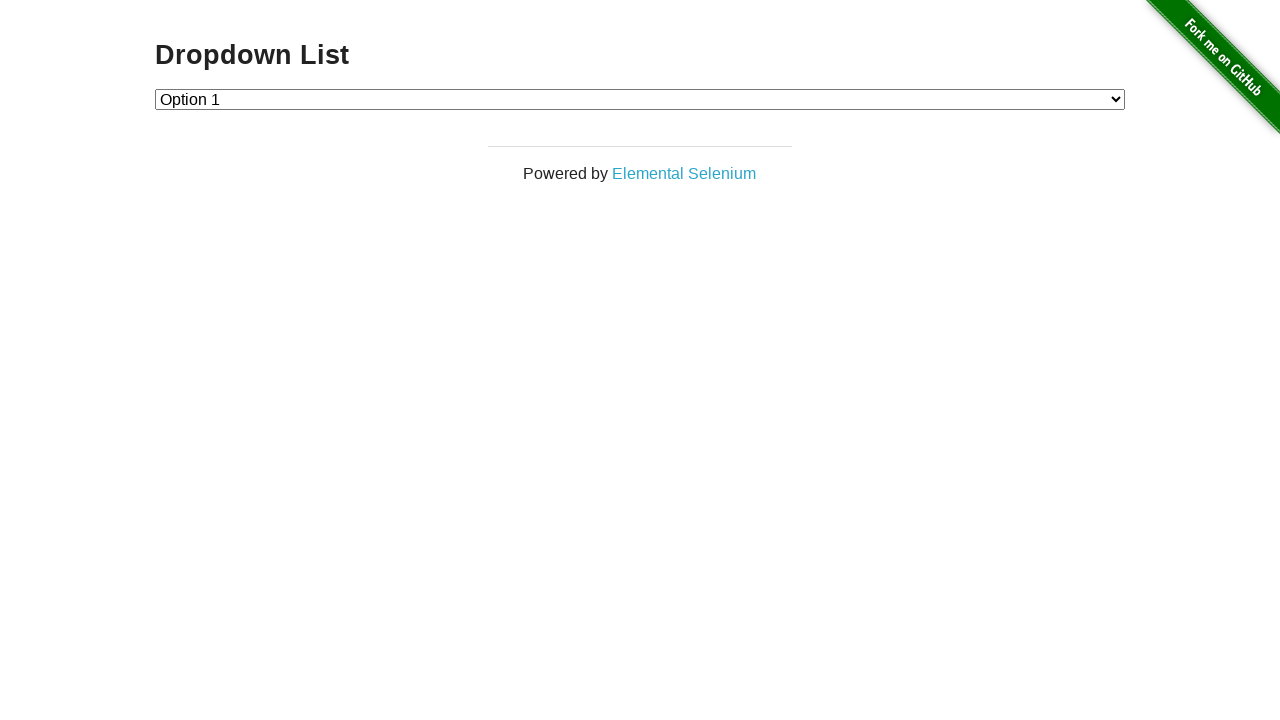

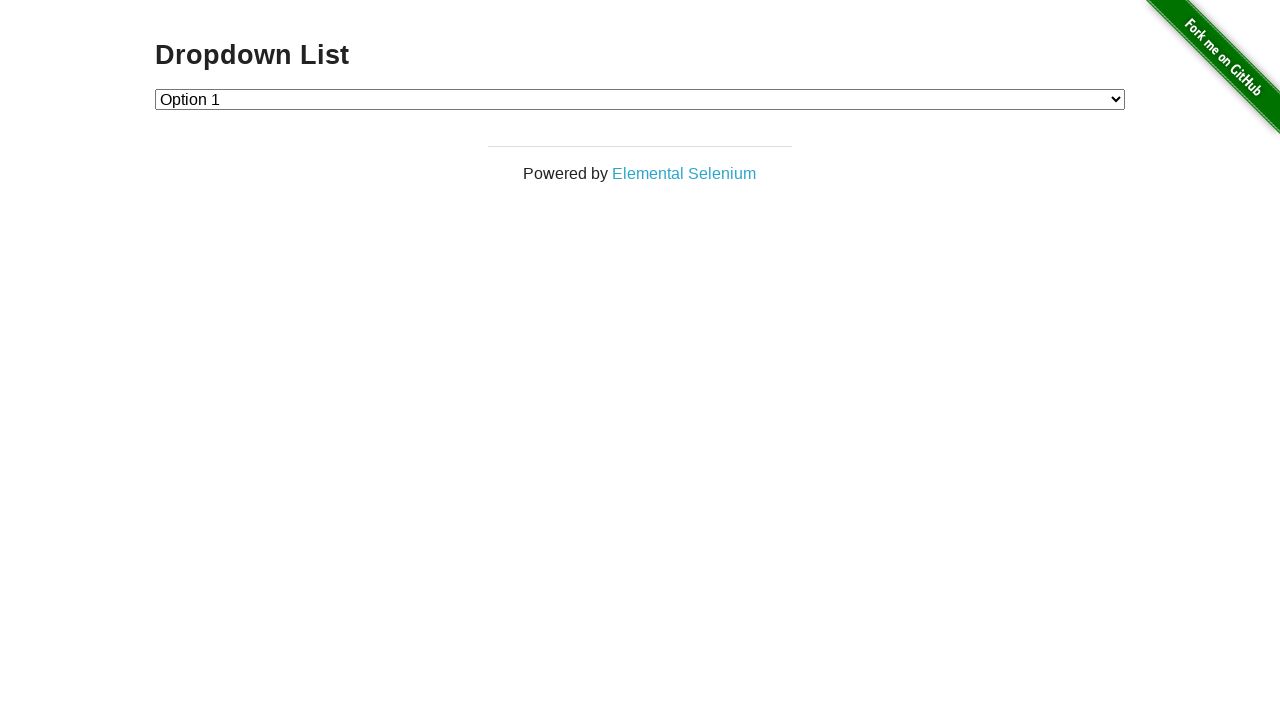